Tests product navigation by waiting for products to load, iterating through product links to find "Sony vaio i5", and clicking on it to view the product details

Starting URL: https://www.demoblaze.com/

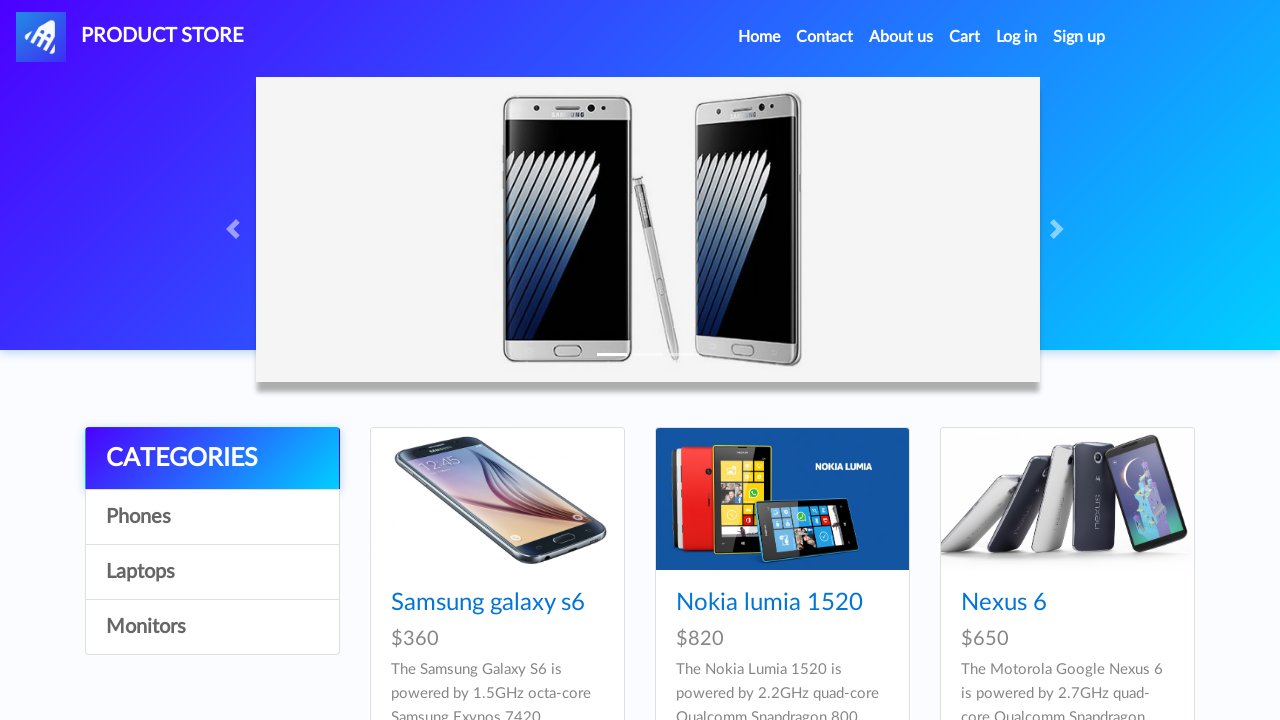

Waited for product links to load on demoblaze.com
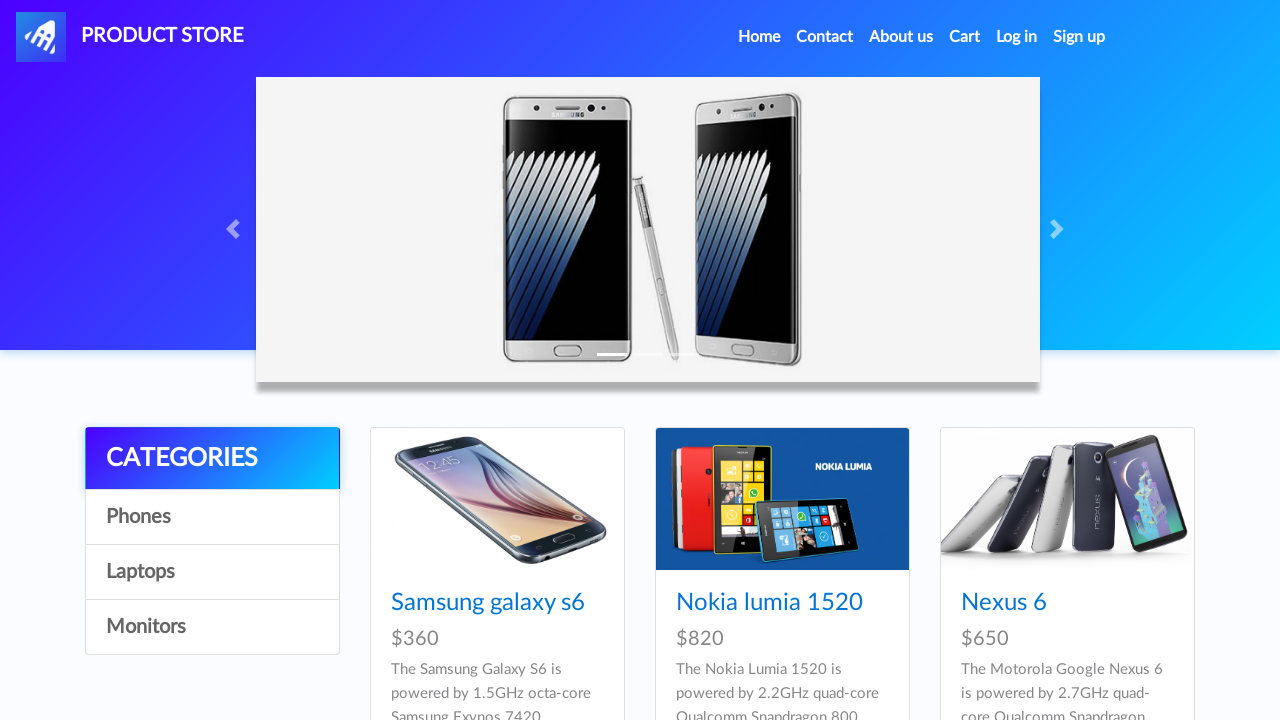

Located all product link elements
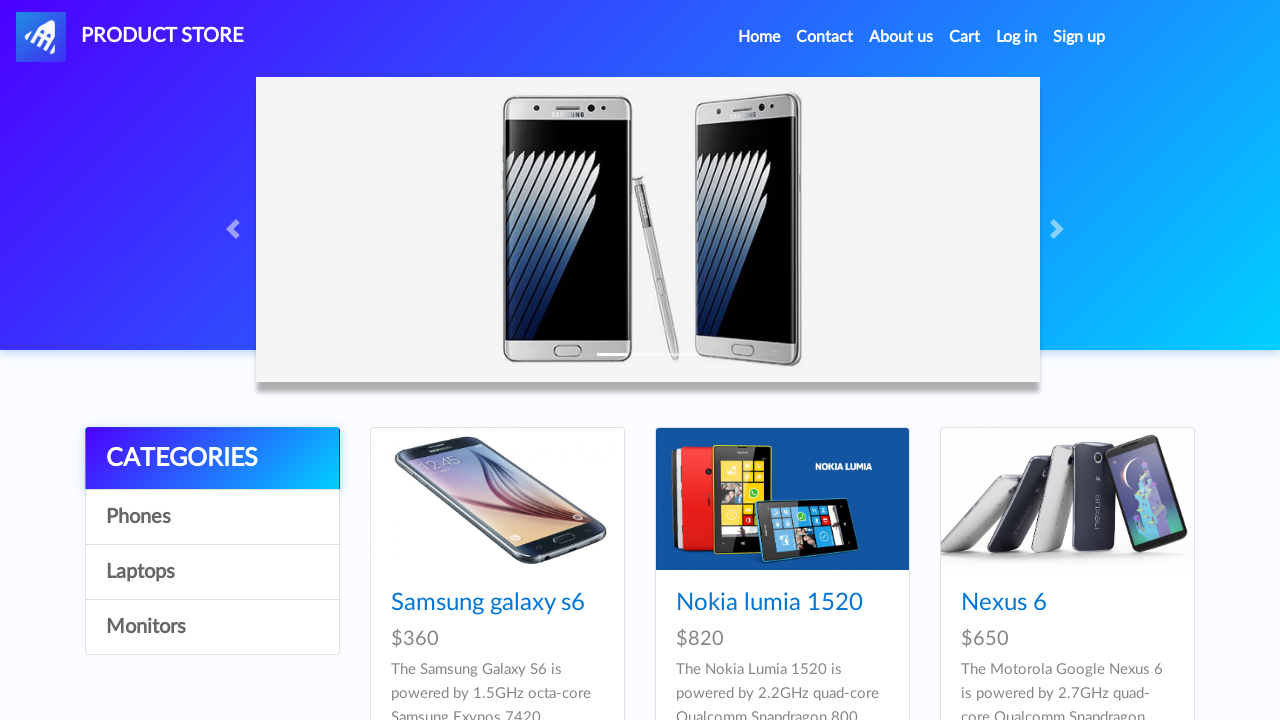

Counted 9 product links available
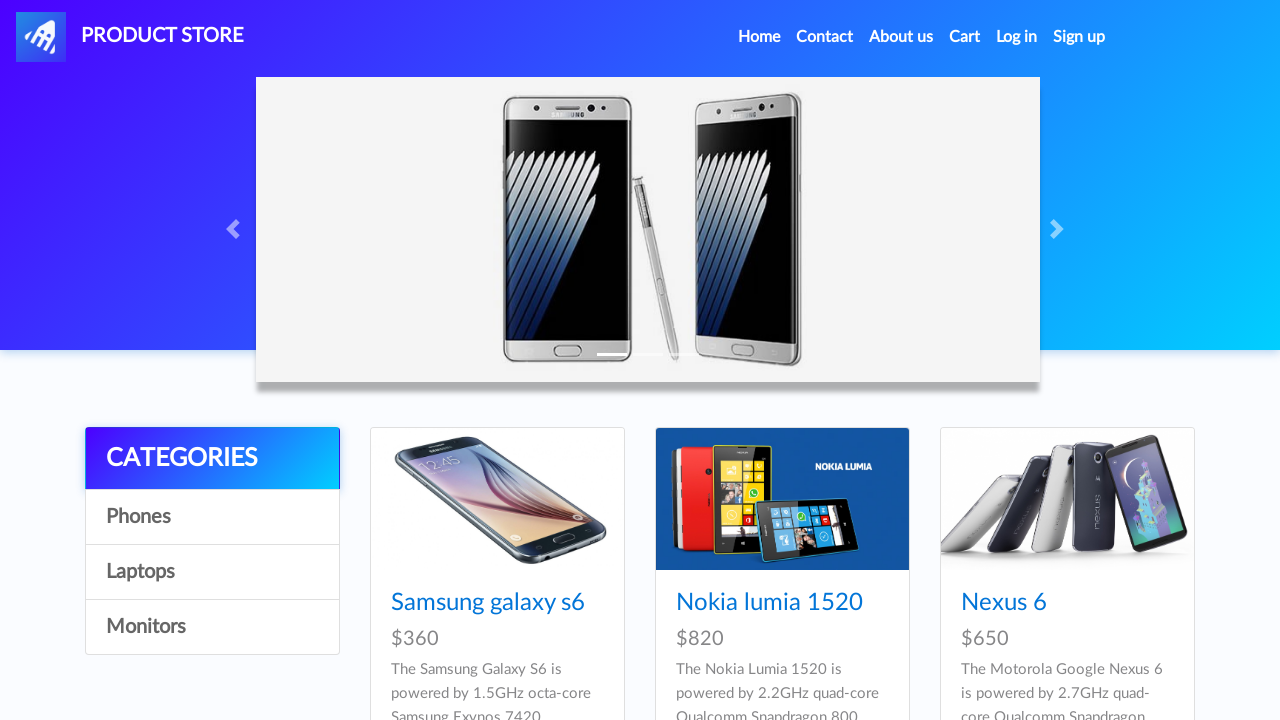

Retrieved product name: Samsung galaxy s6
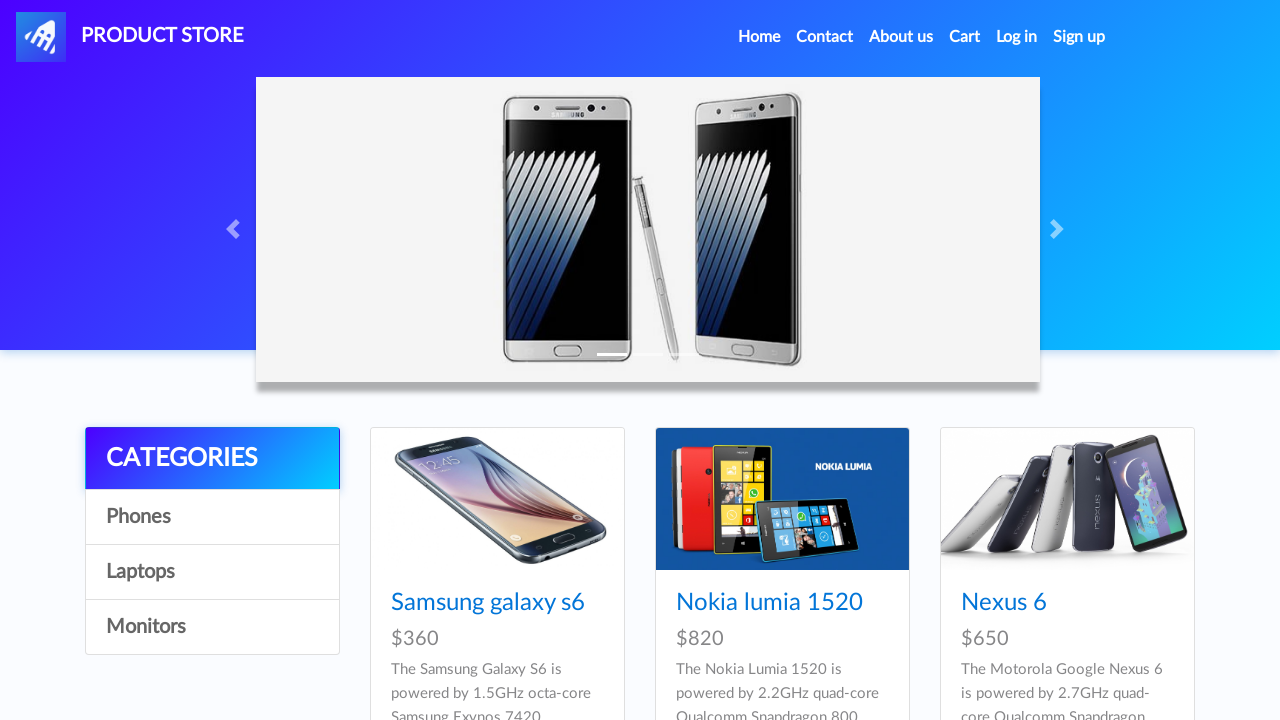

Retrieved product name: Nokia lumia 1520
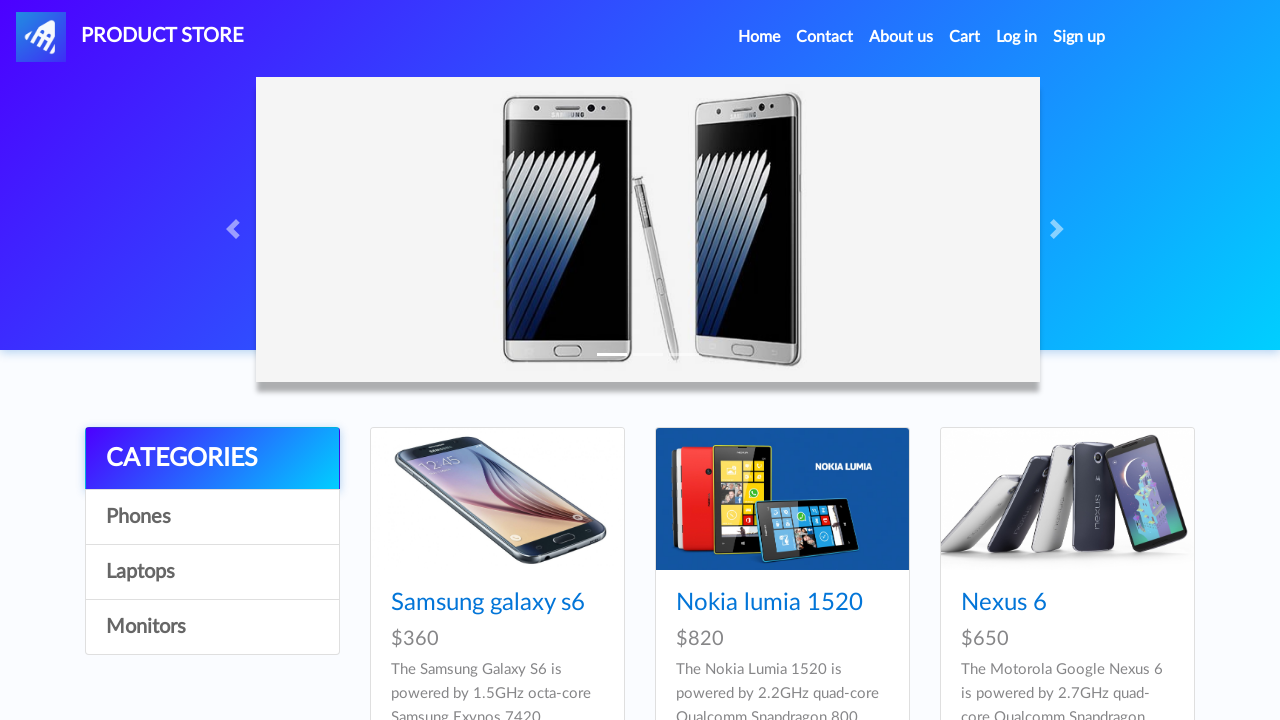

Retrieved product name: Nexus 6
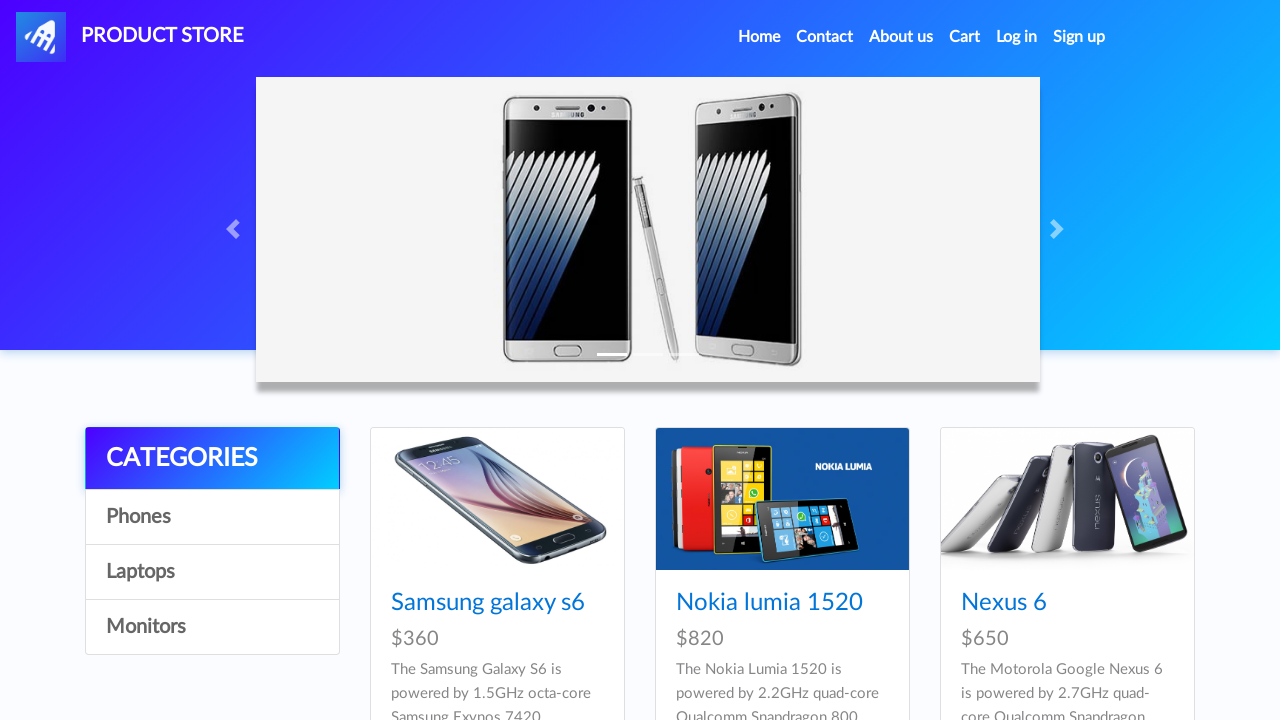

Retrieved product name: Samsung galaxy s7
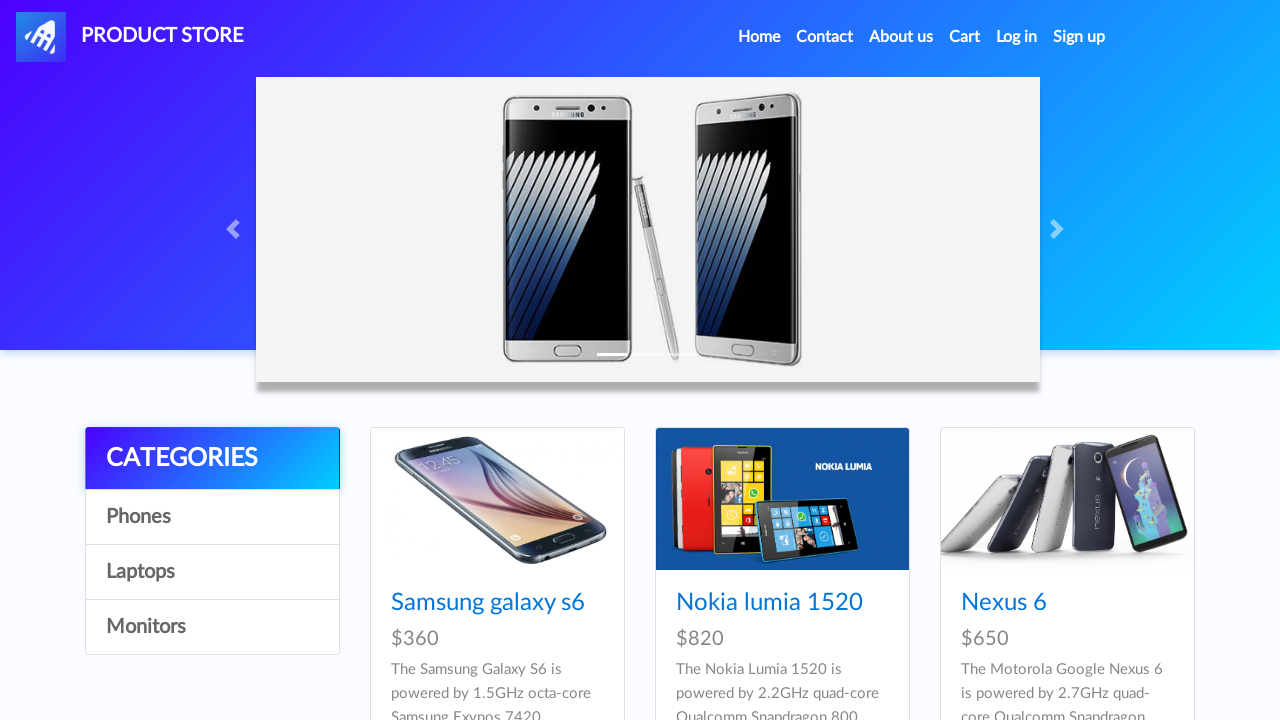

Retrieved product name: Iphone 6 32gb
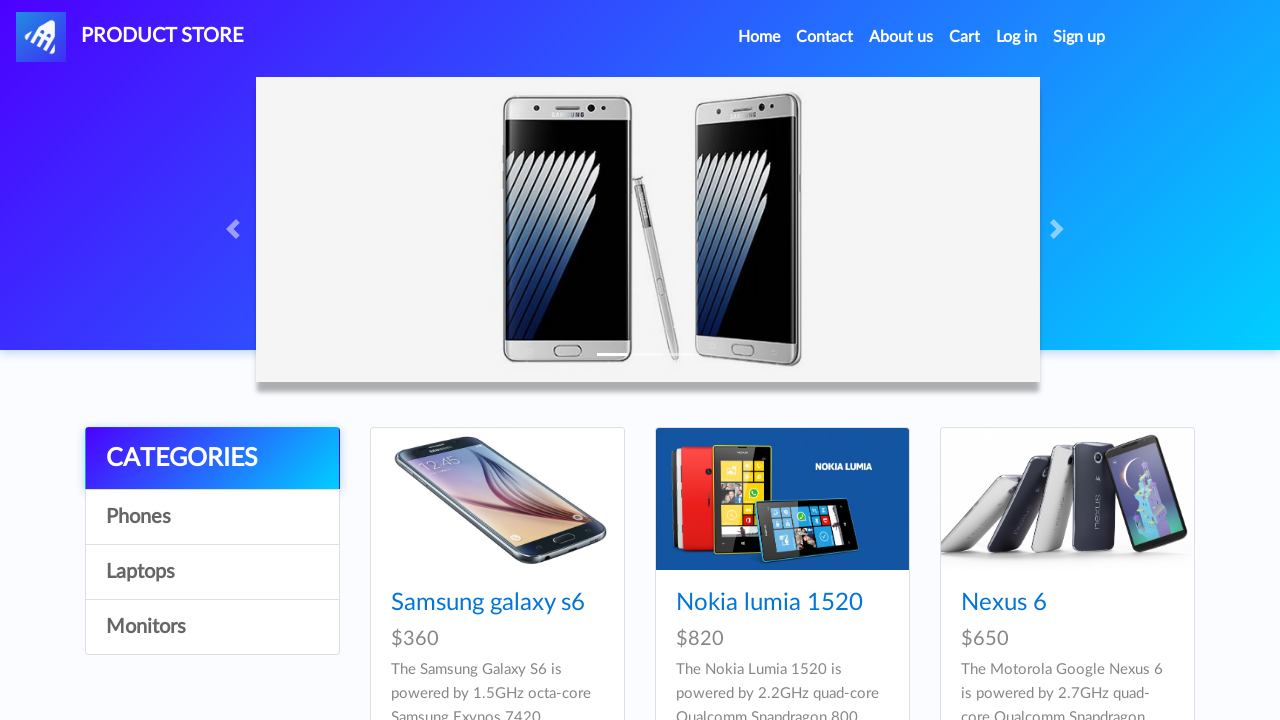

Retrieved product name: Sony xperia z5
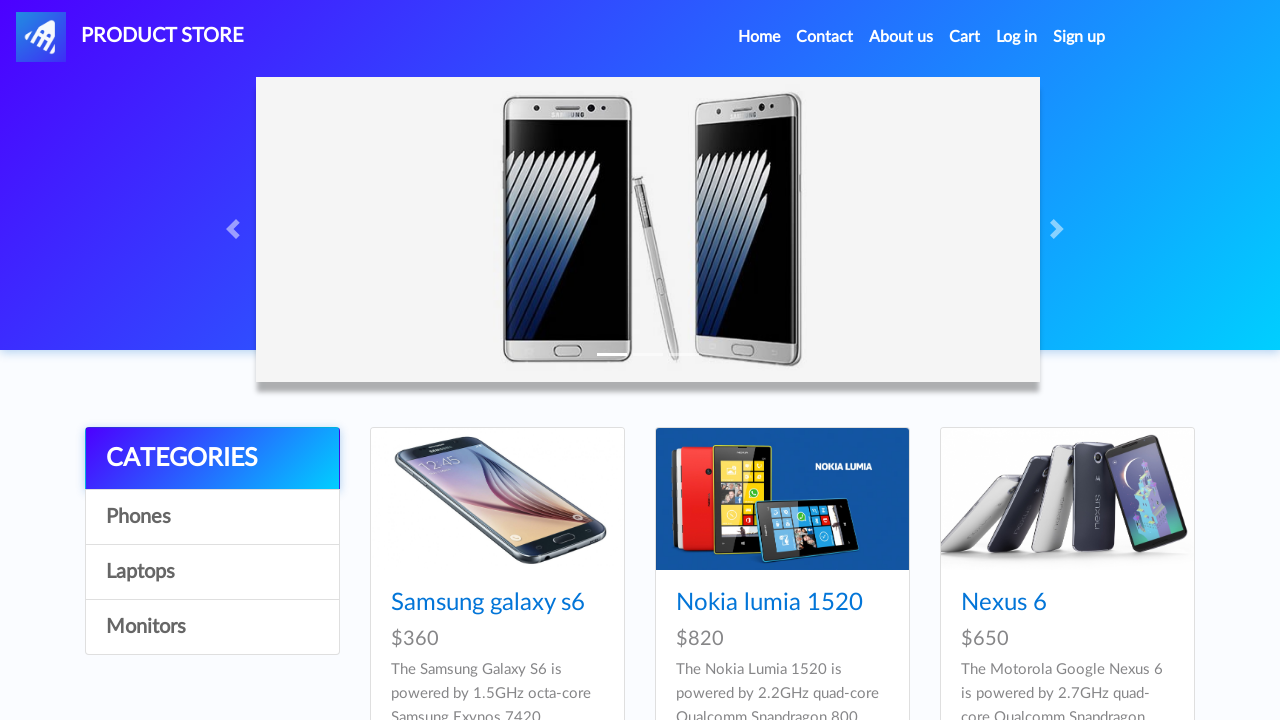

Retrieved product name: HTC One M9
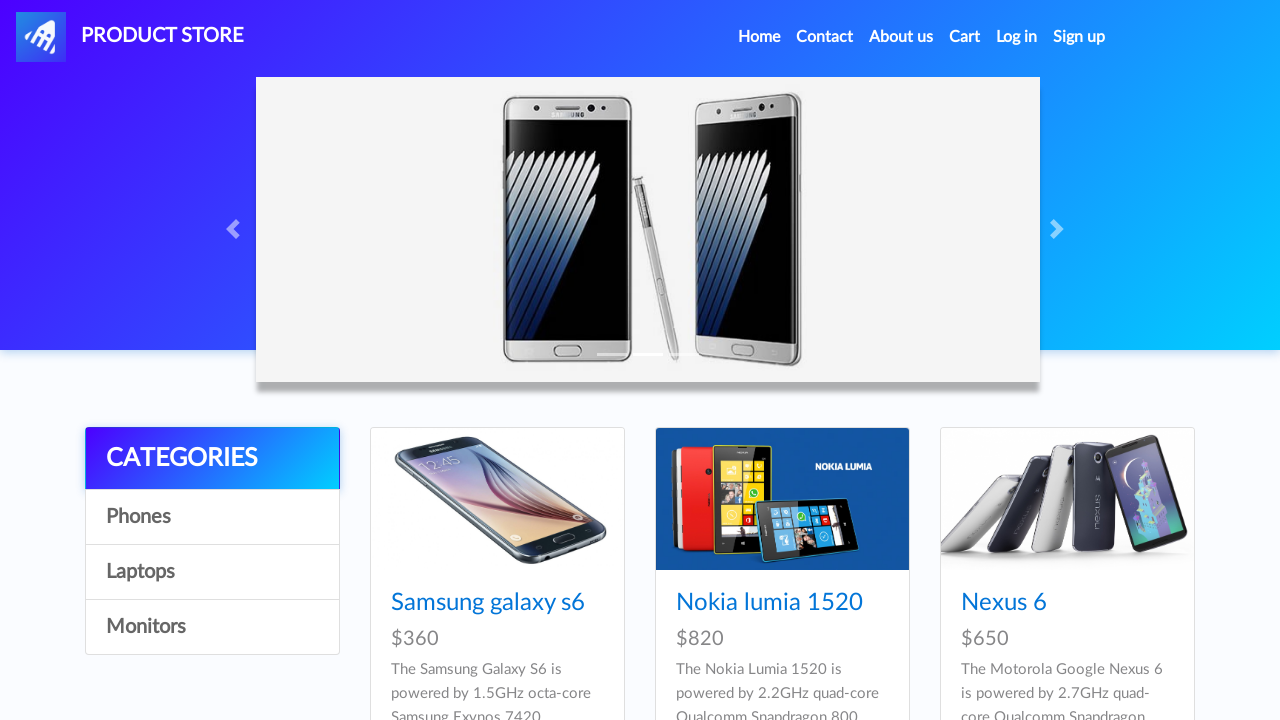

Retrieved product name: Sony vaio i5
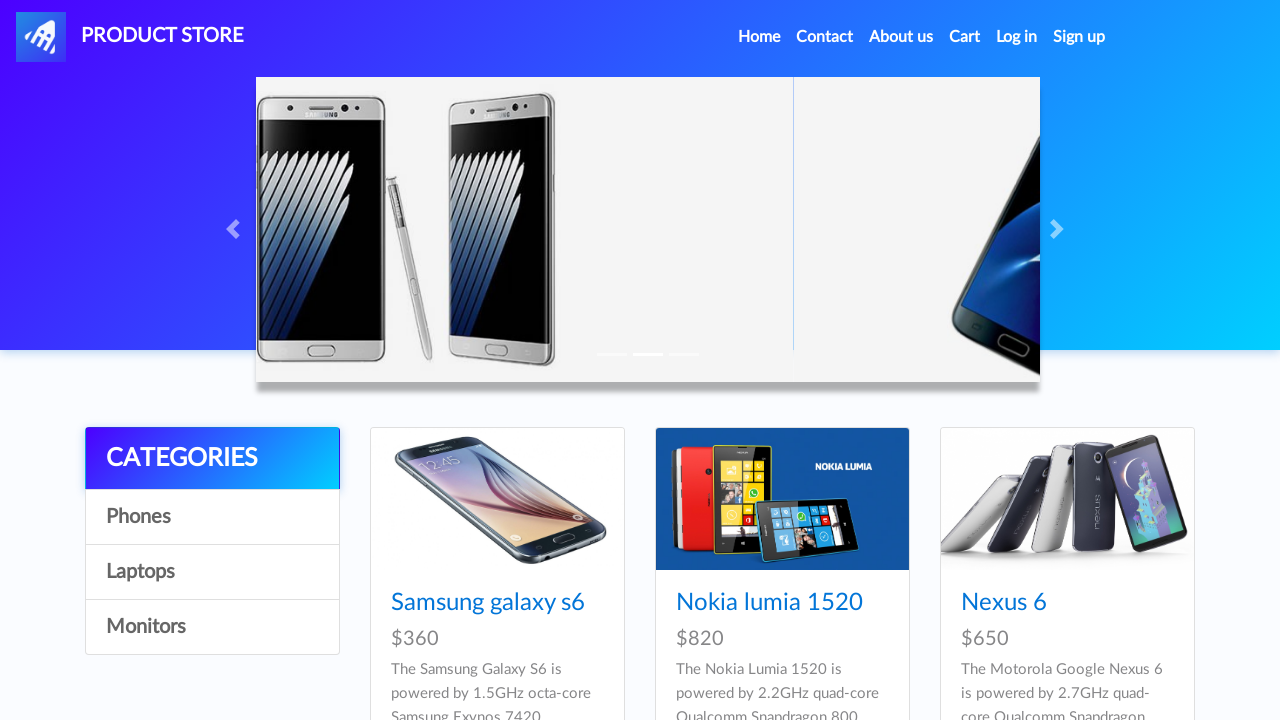

Clicked on 'Sony vaio i5' product link at (739, 361) on a.hrefch >> nth=7
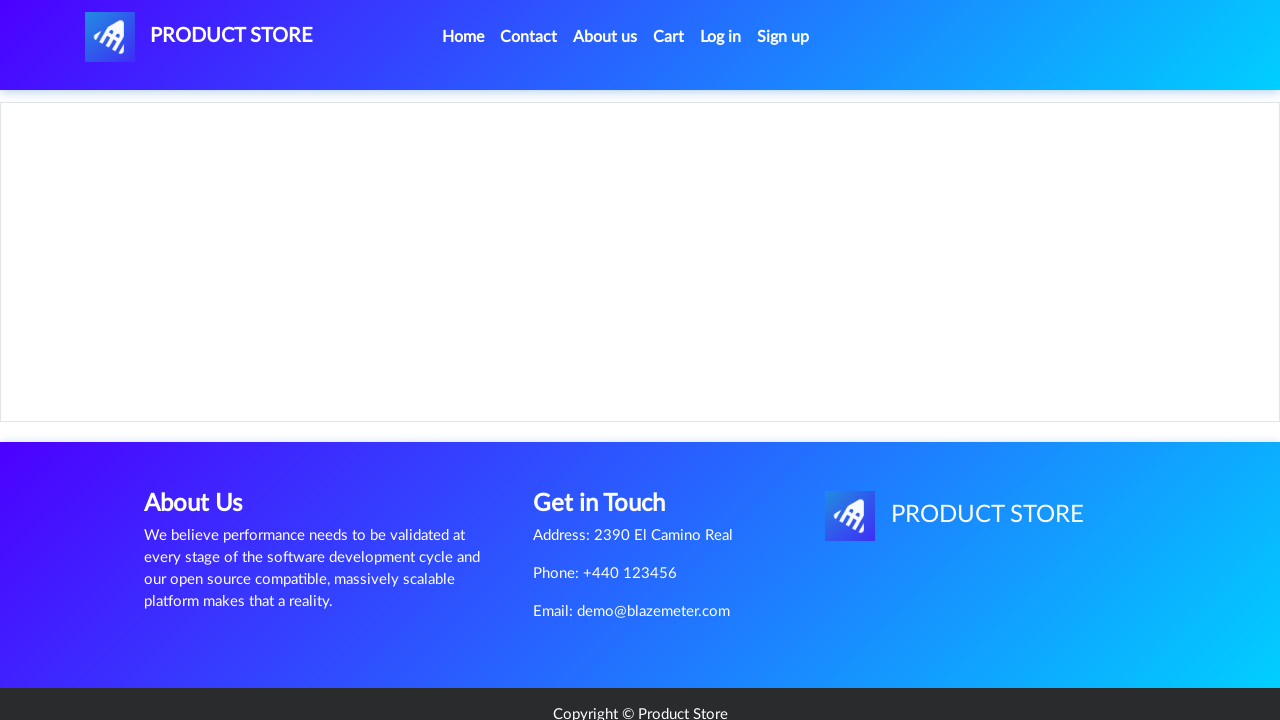

Product details page loaded successfully
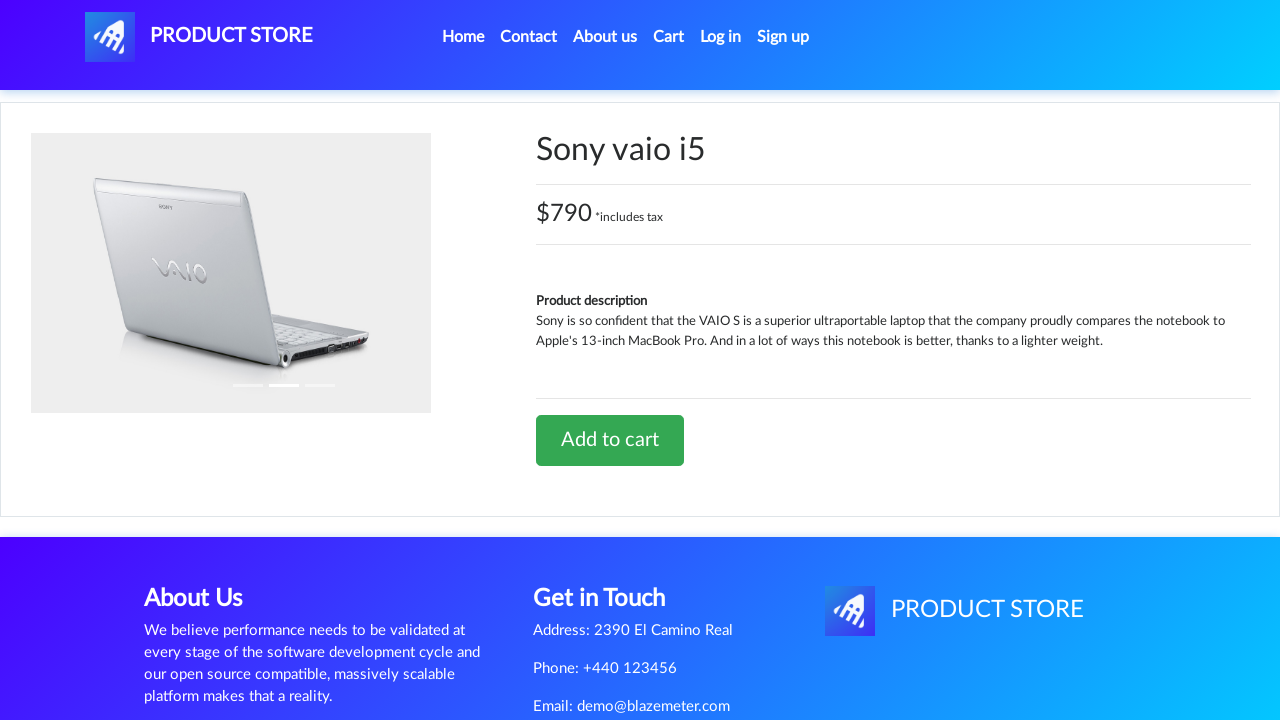

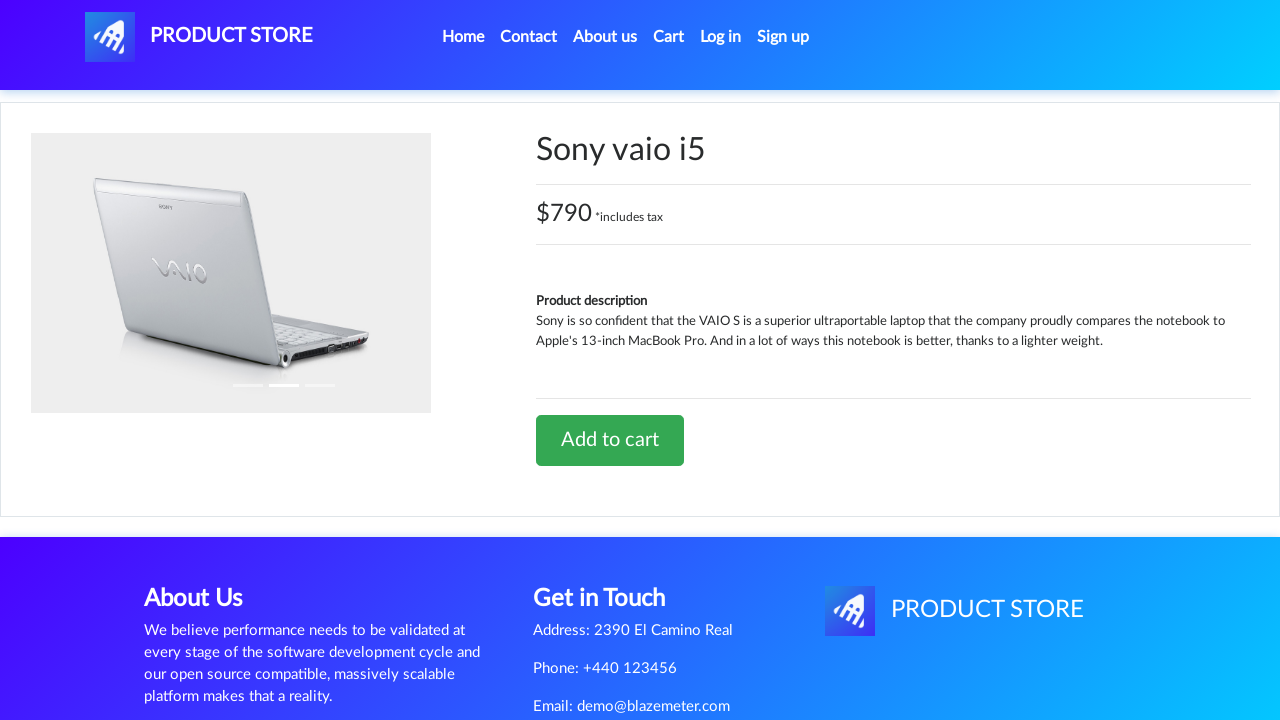